Tests login form validation by entering a username without a password and verifying that the appropriate error message "Password is required" is displayed.

Starting URL: https://www.saucedemo.com/

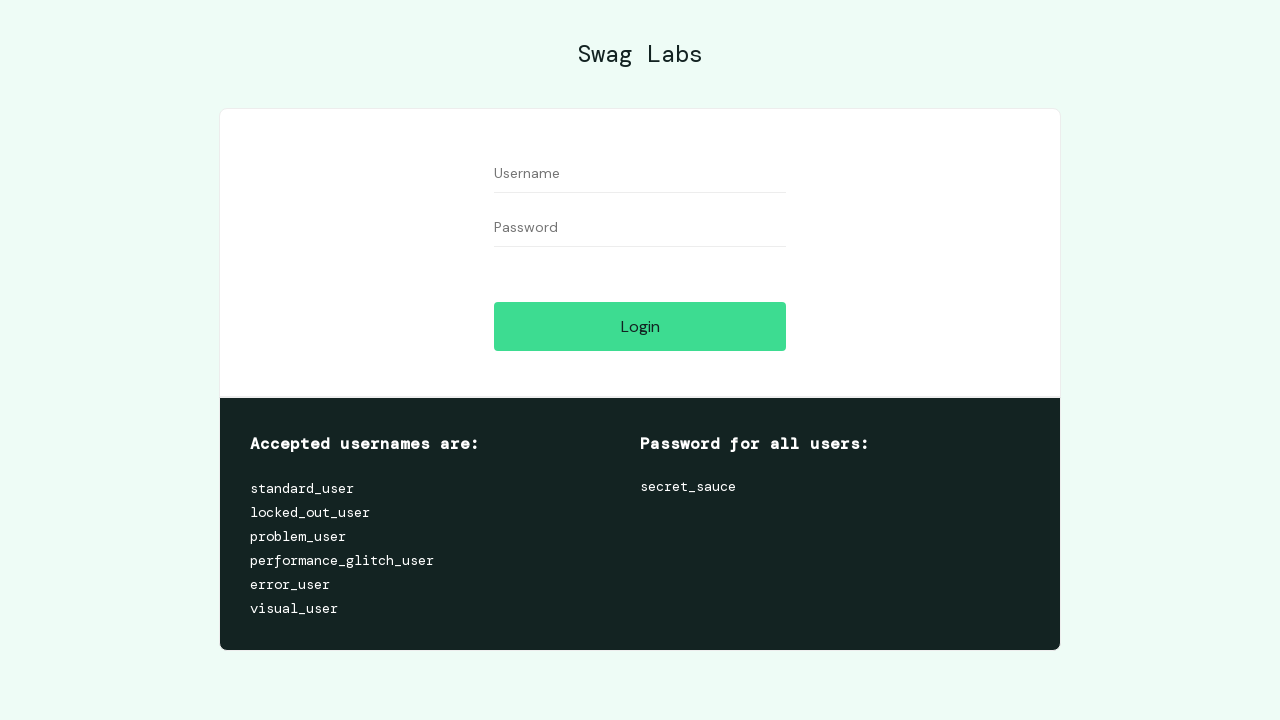

Username field became visible
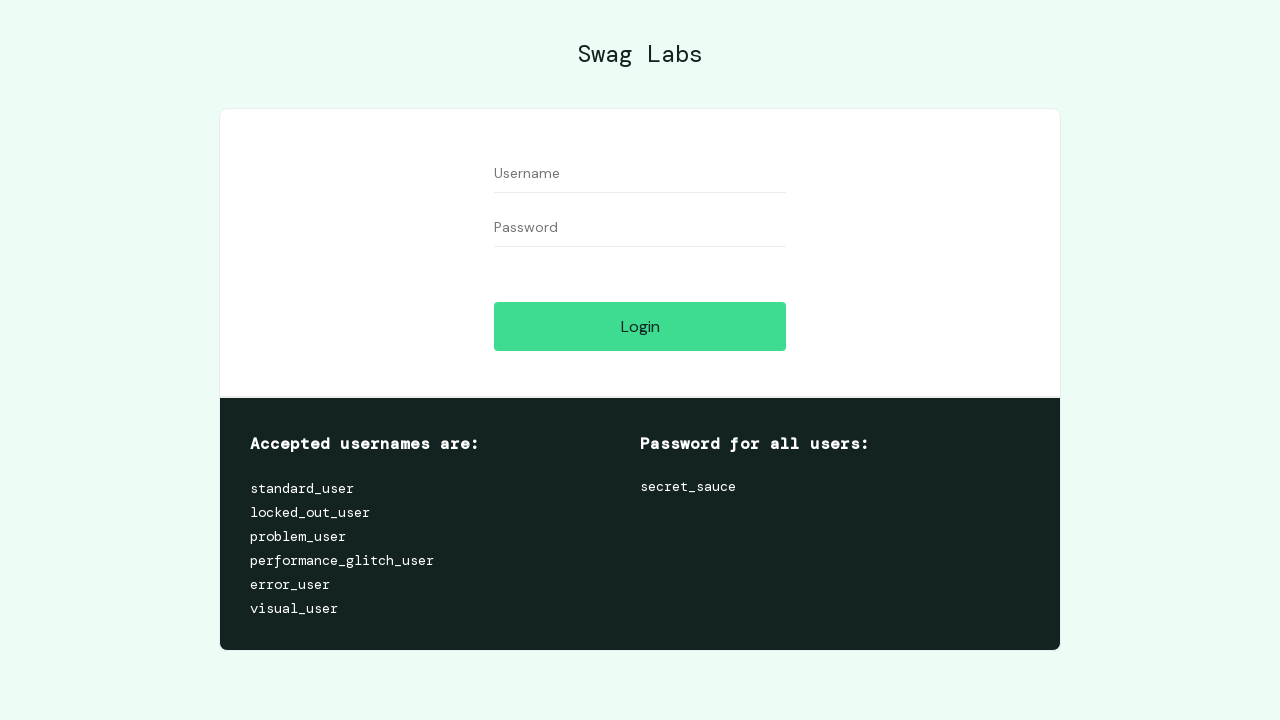

Entered username 'standard_user' in the username field on #user-name
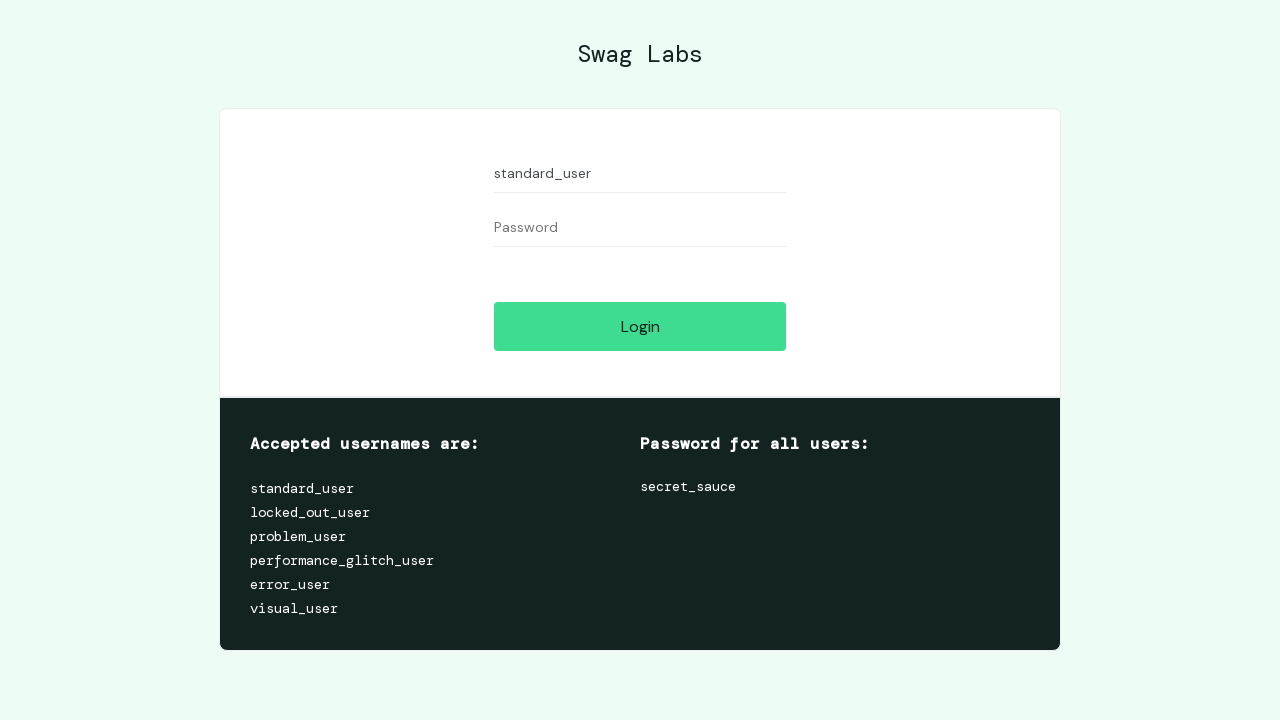

Clicked on the username field at (640, 174) on #user-name
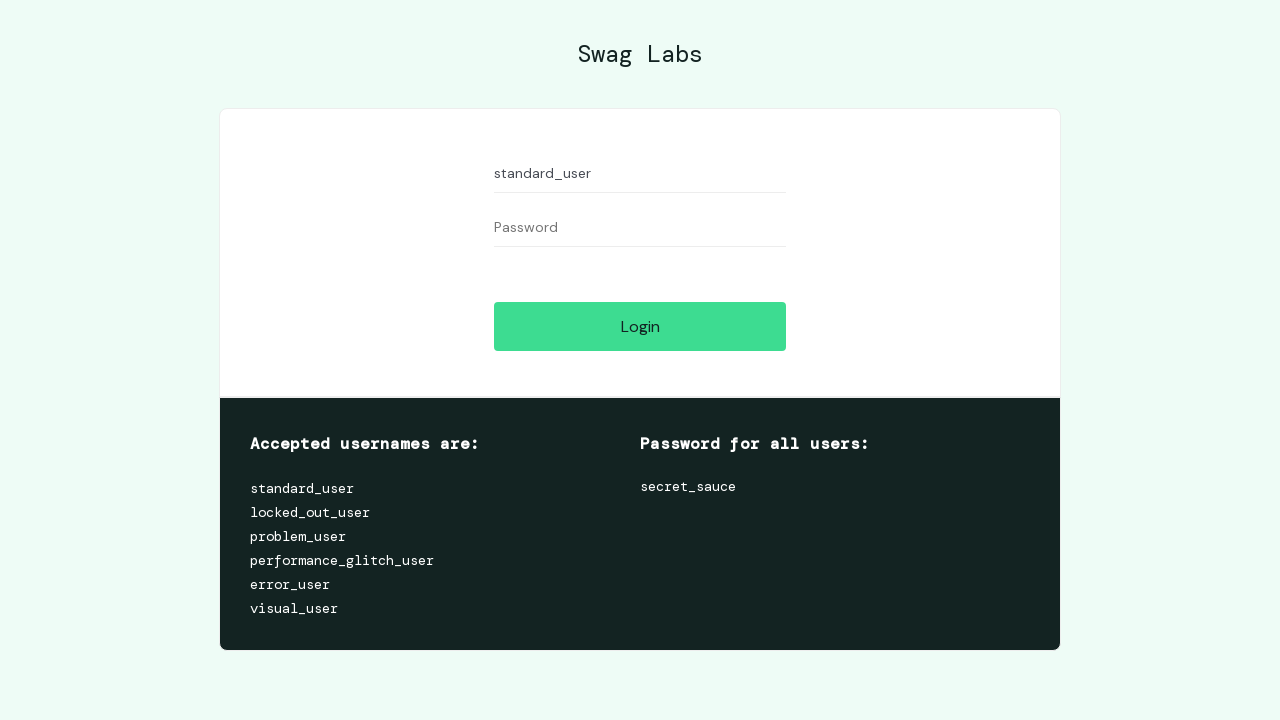

Login button became visible
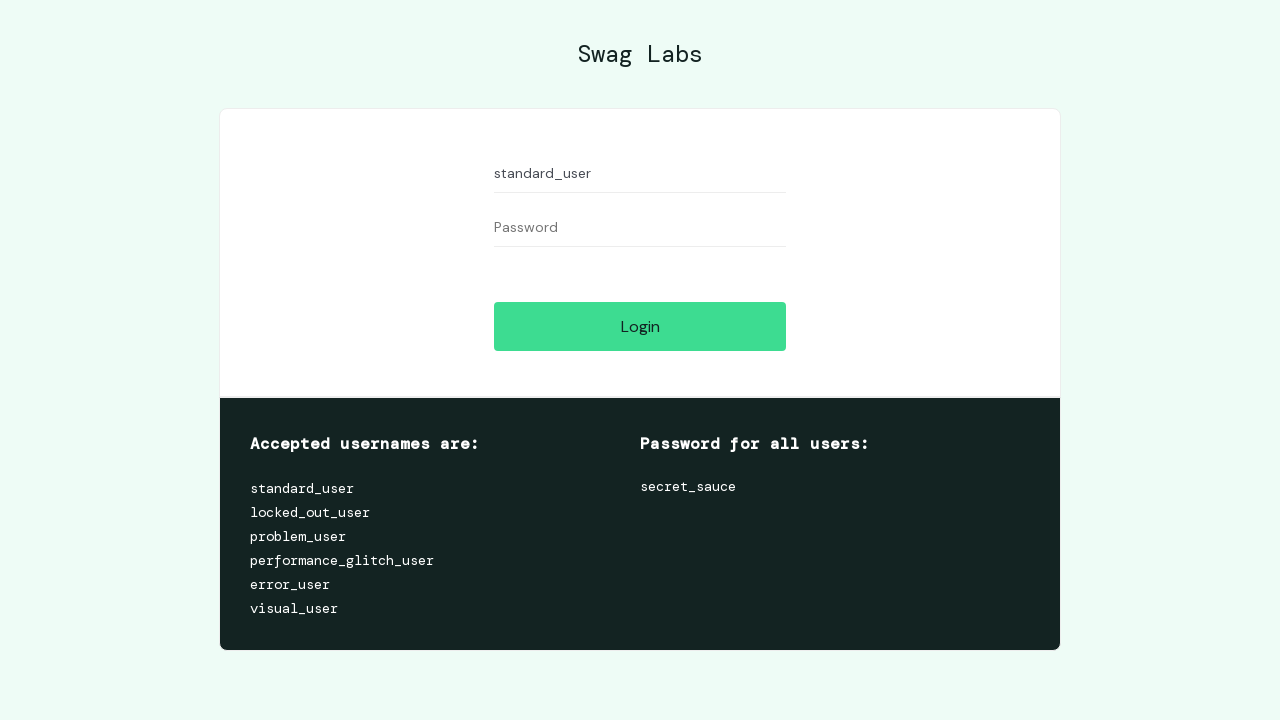

Clicked login button with empty password at (640, 326) on [data-test='login-button']
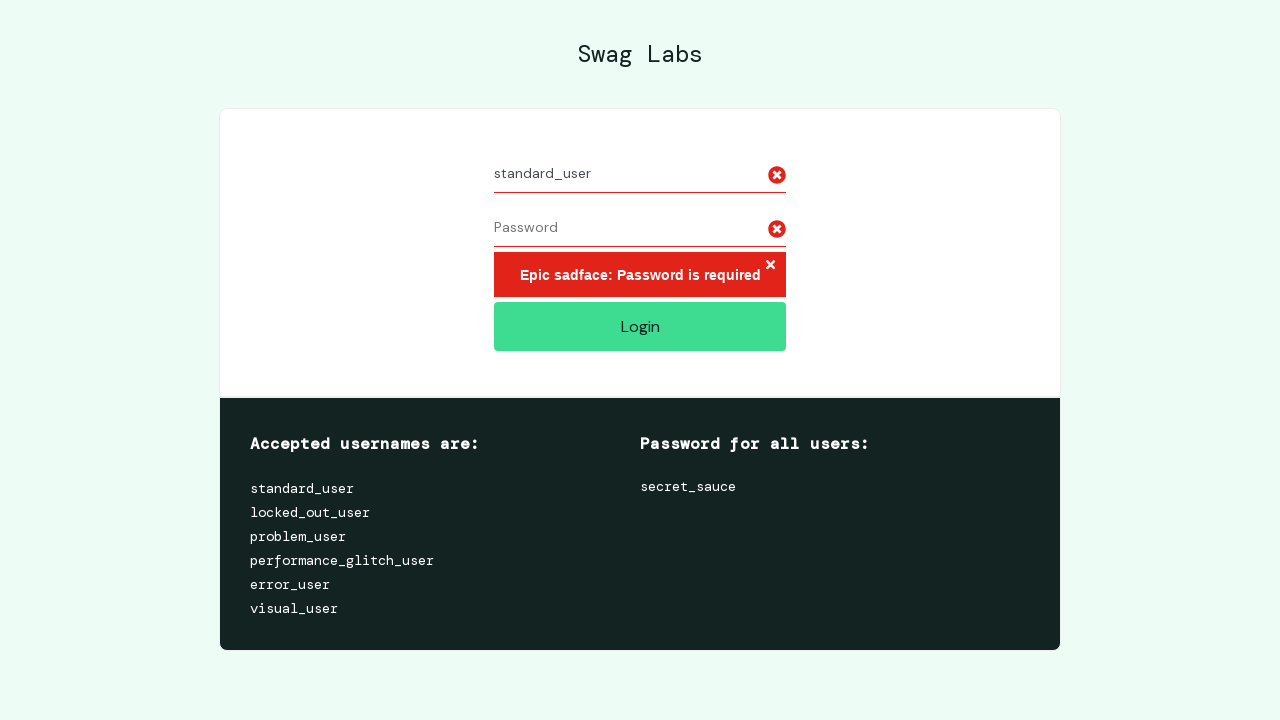

Error message appeared
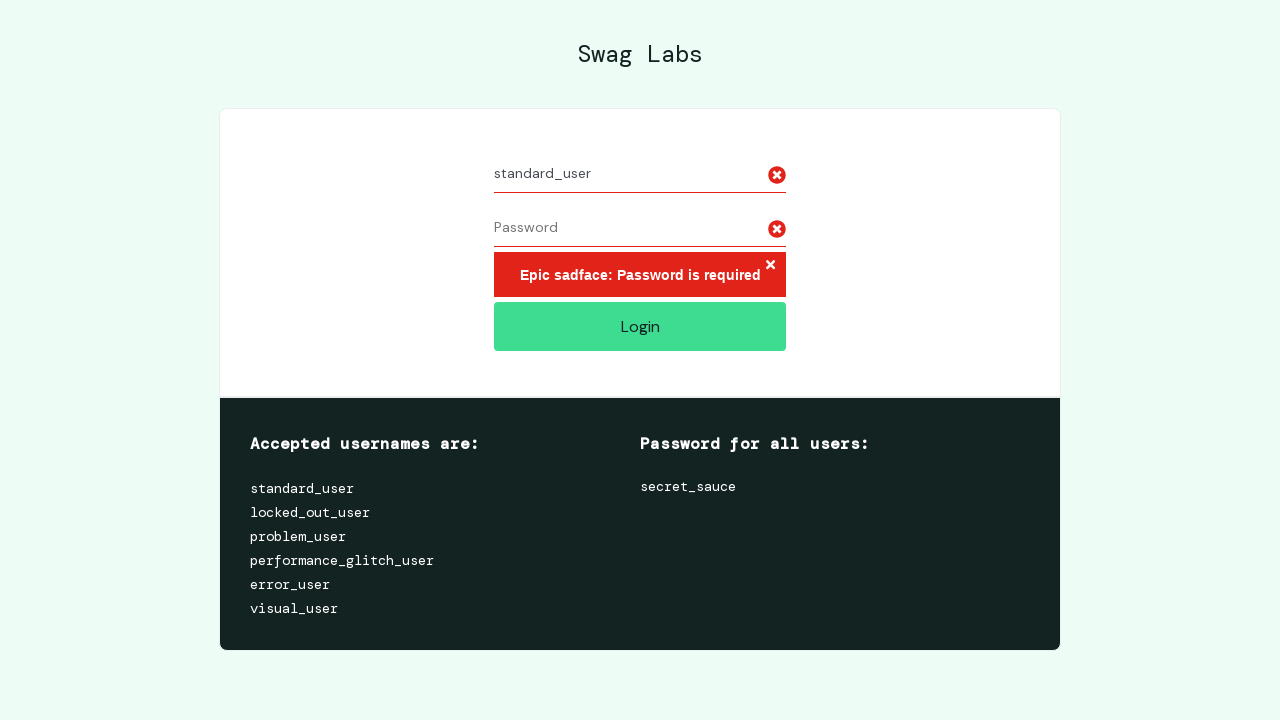

Retrieved error message text
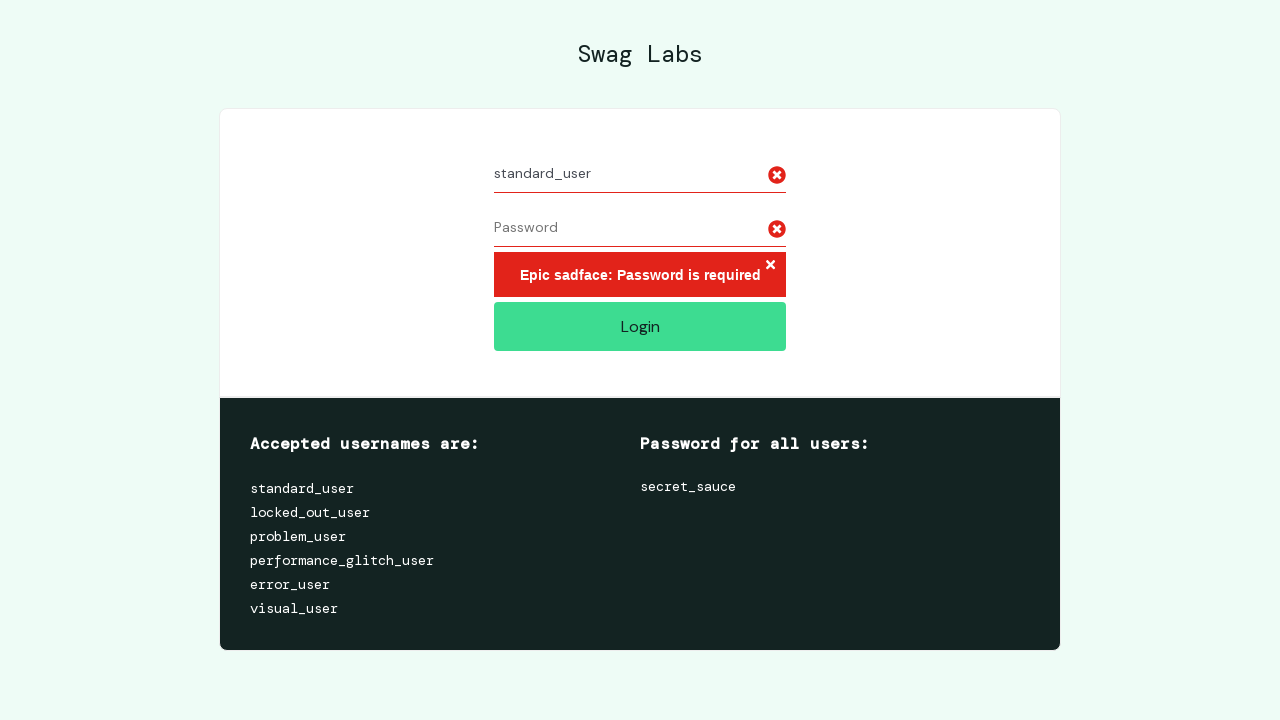

Verified error message displays 'Epic sadface: Password is required'
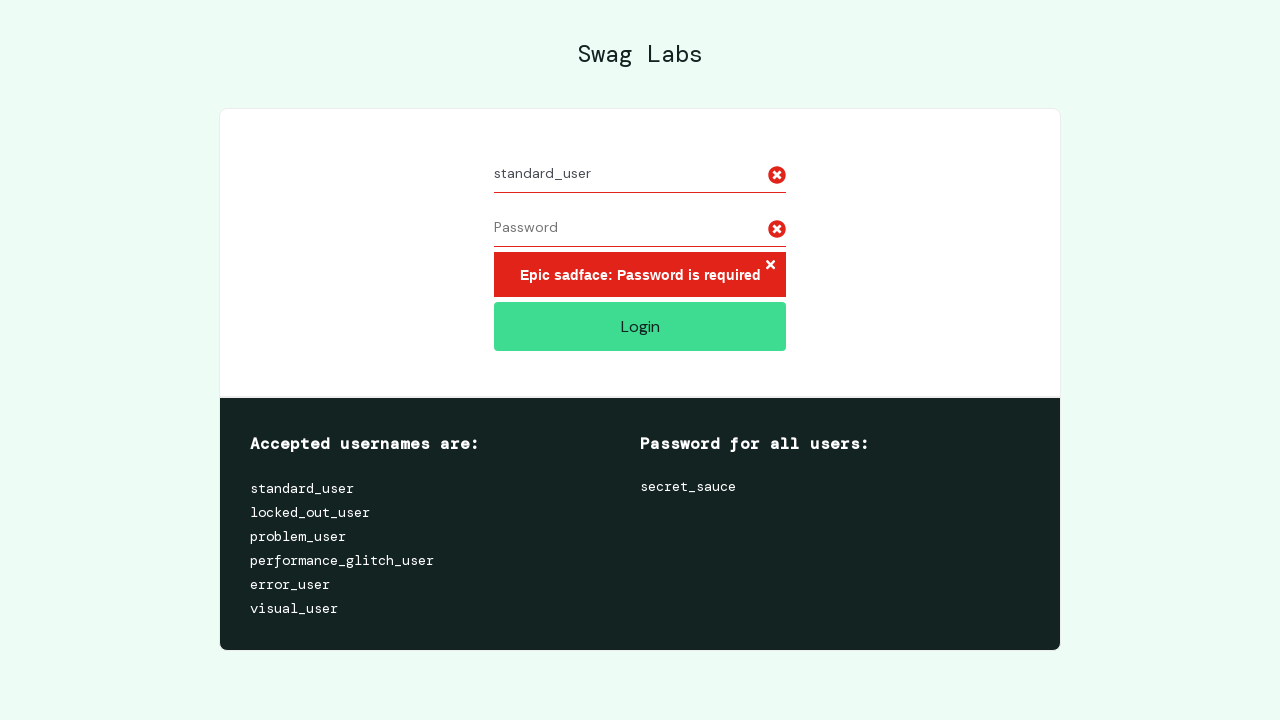

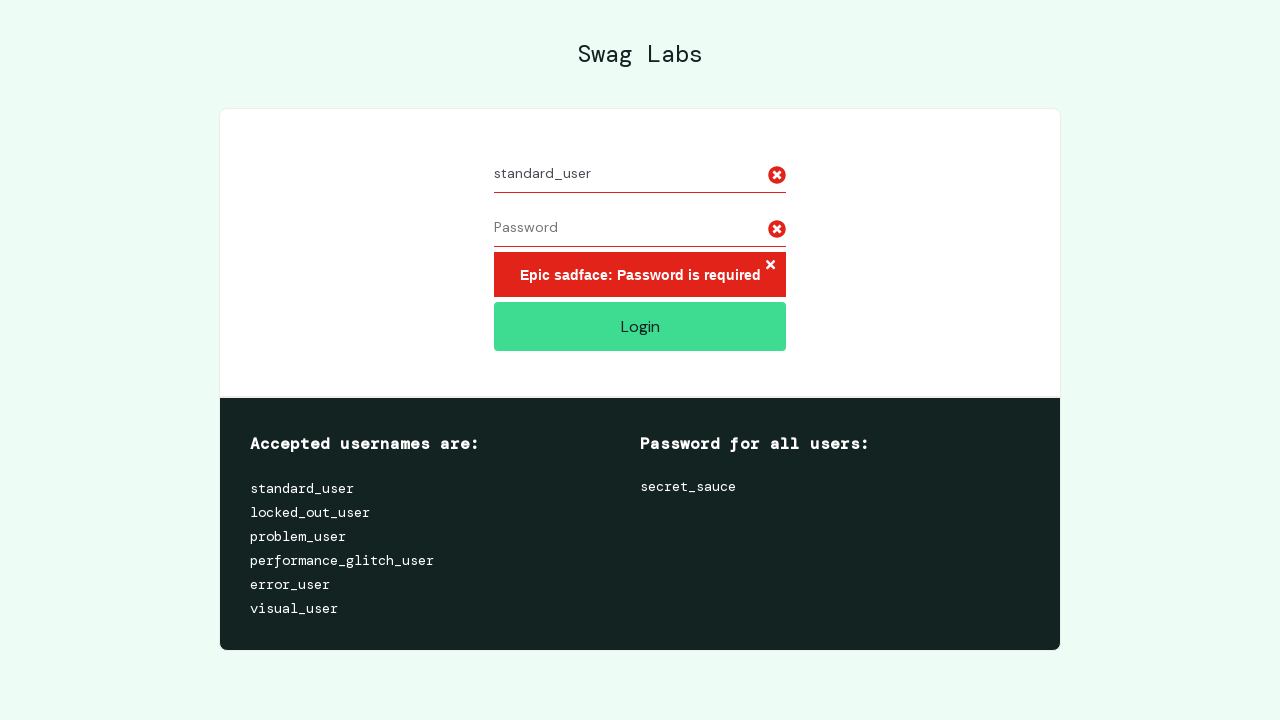